Tests geolocation emulation by setting coordinates to Alpharetta, Georgia USA and navigating to a "where am I" website to verify the page loads correctly

Starting URL: https://where-am-i.org

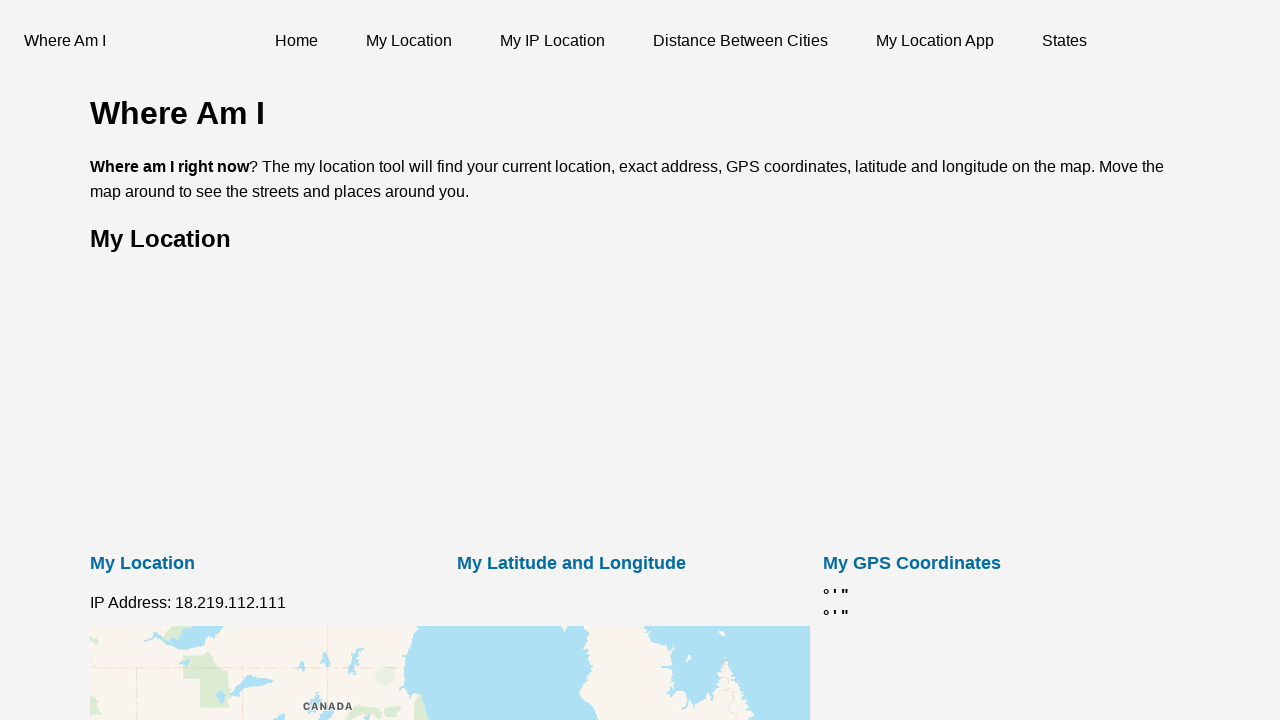

Set geolocation to Alpharetta, Georgia USA coordinates (34.066540, -84.296260)
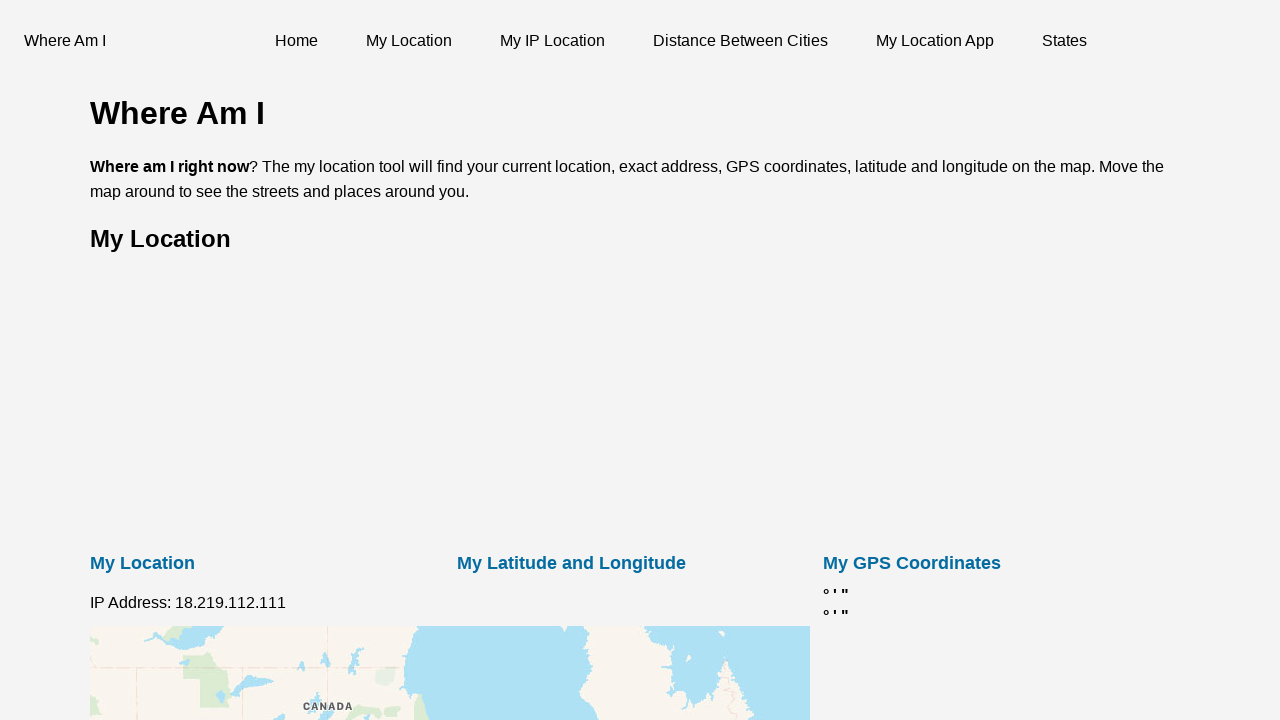

Granted geolocation permission to the page
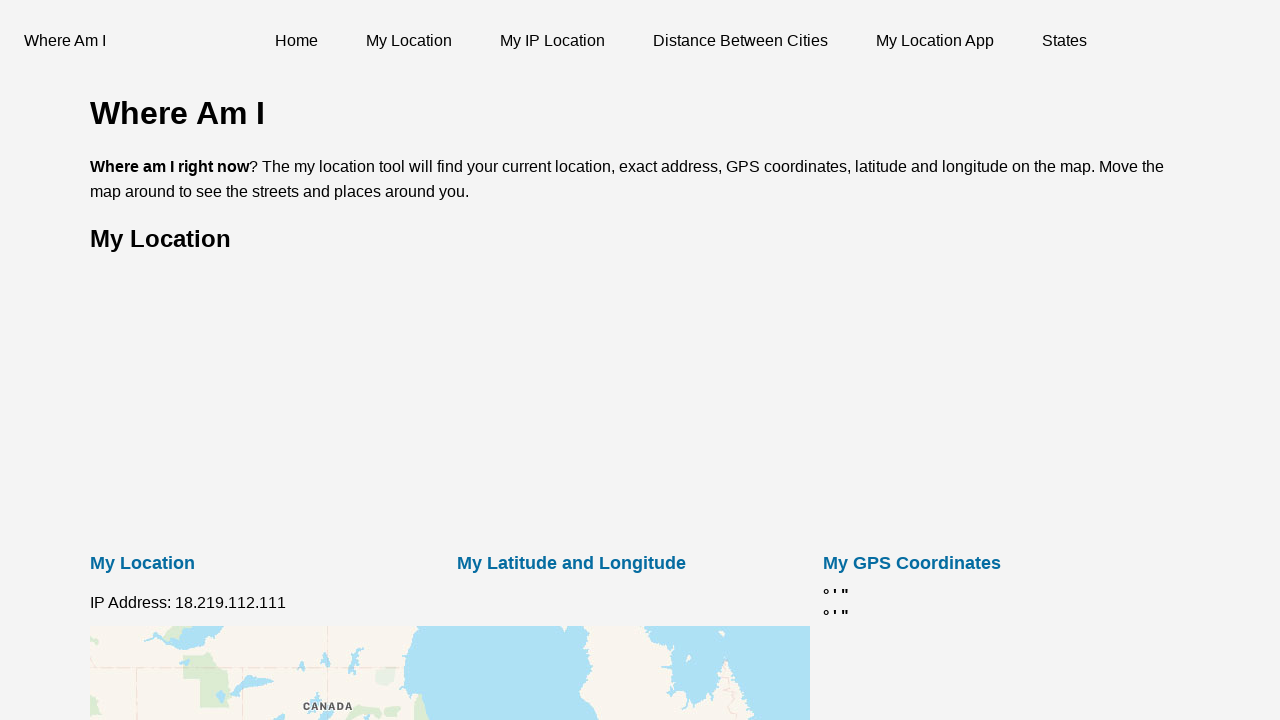

Navigated to https://where-am-i.org
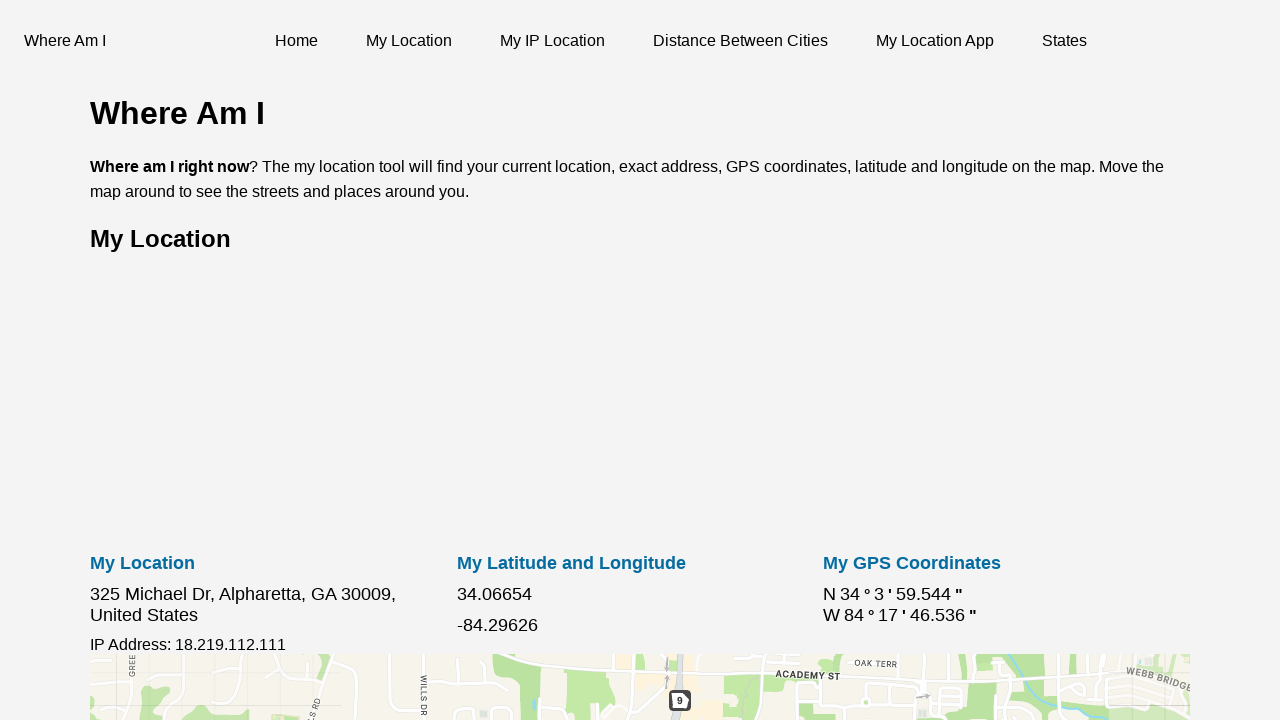

Page loaded to domcontentloaded state
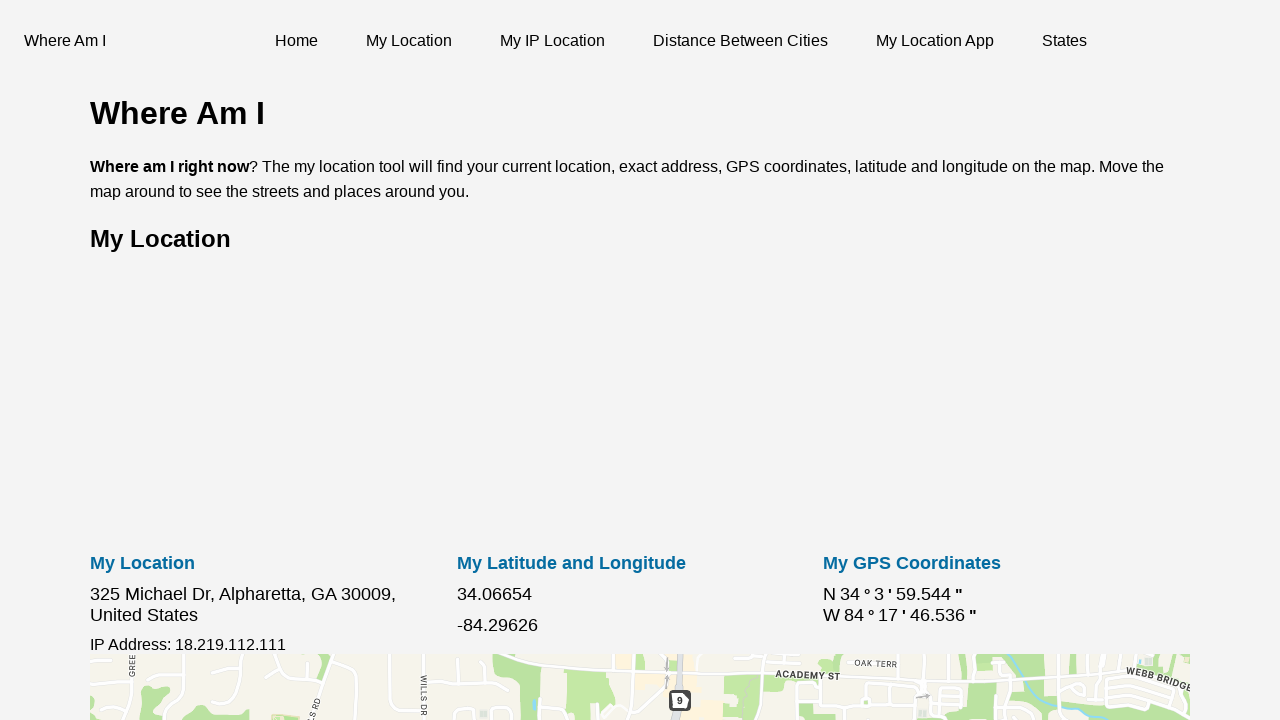

Verified page title matches expected value
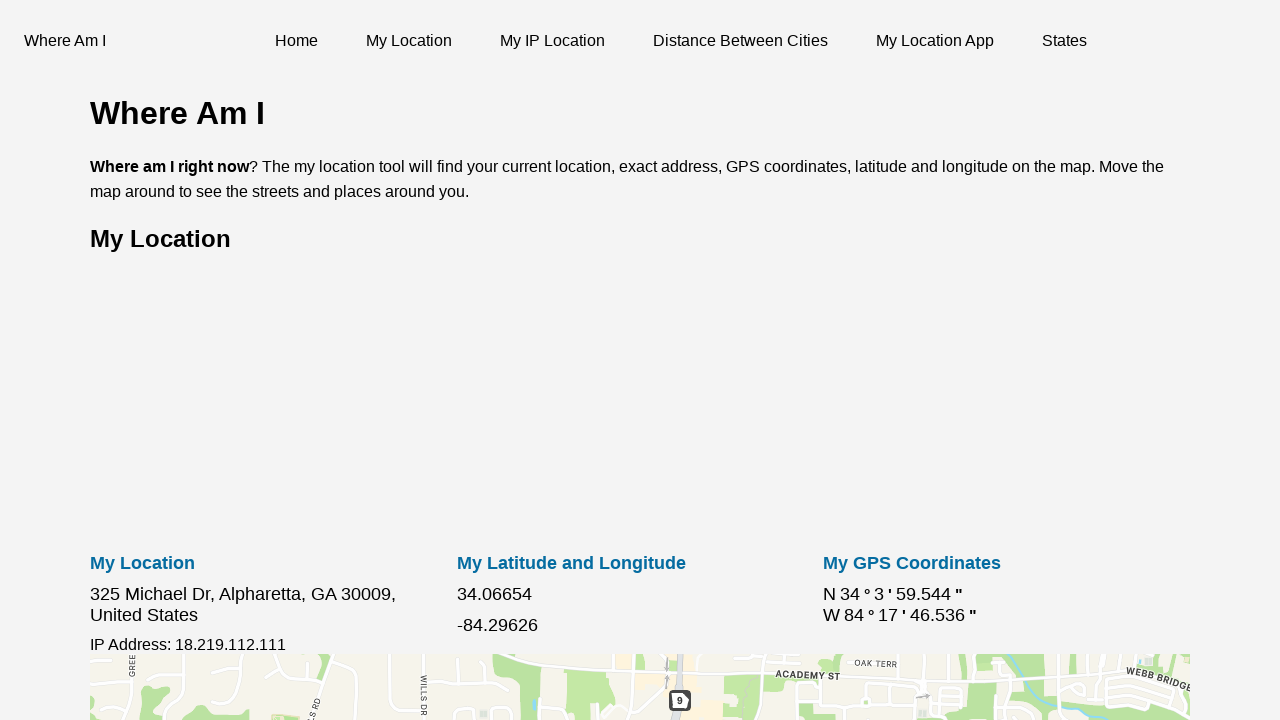

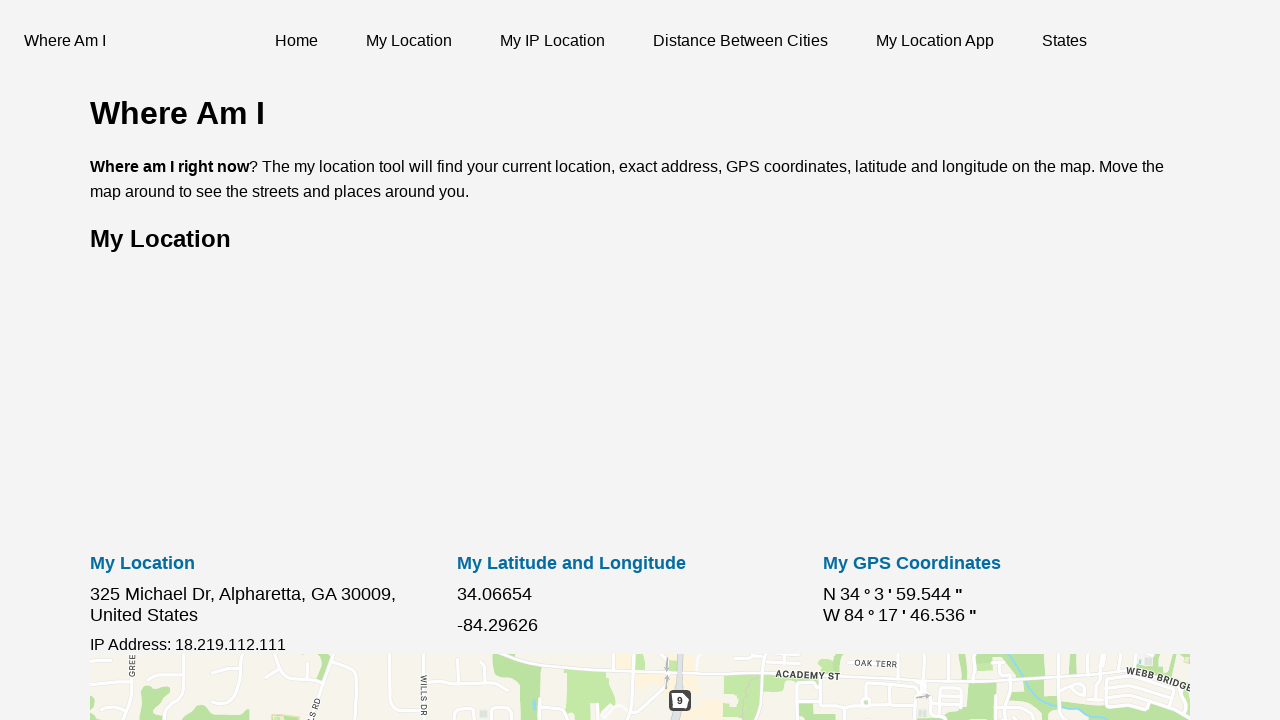